Tests browser navigation commands by clicking a link, then using back, forward, and refresh navigation functions

Starting URL: https://www.toolsqa.com/selenium-training/

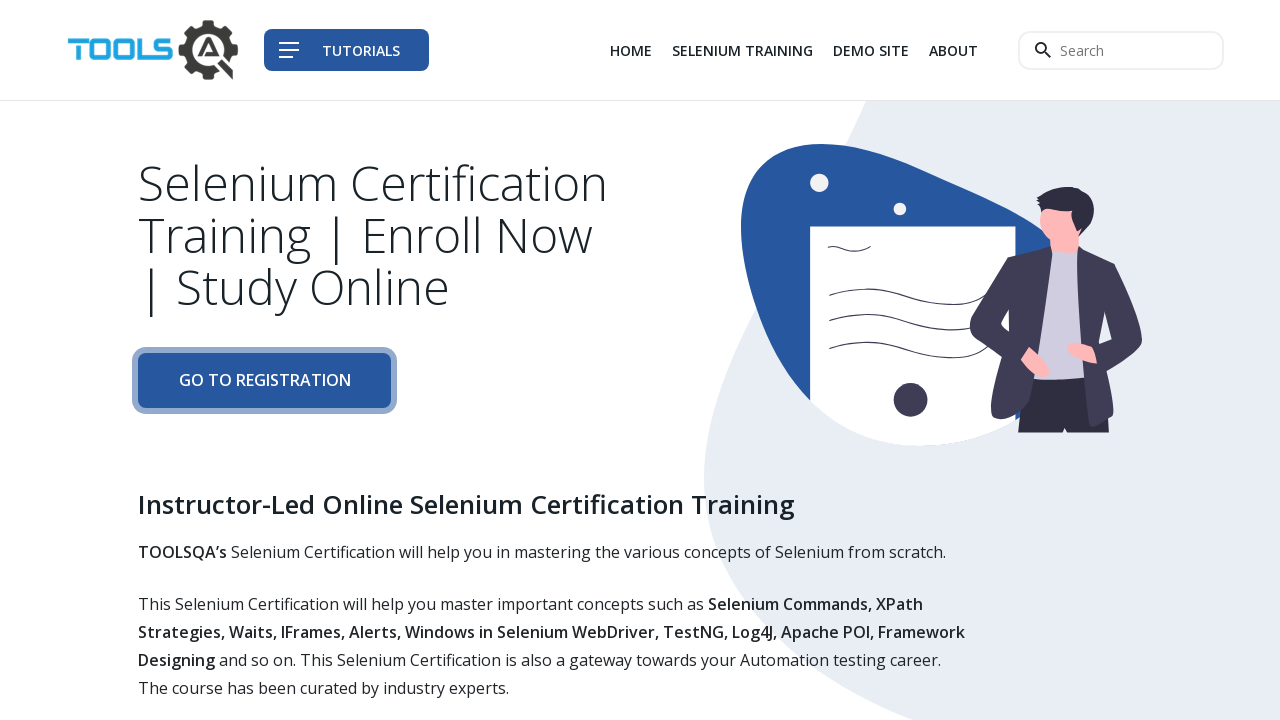

Clicked on the enroll form link at (264, 381) on xpath=//a[@href='#enroll-form'][1]
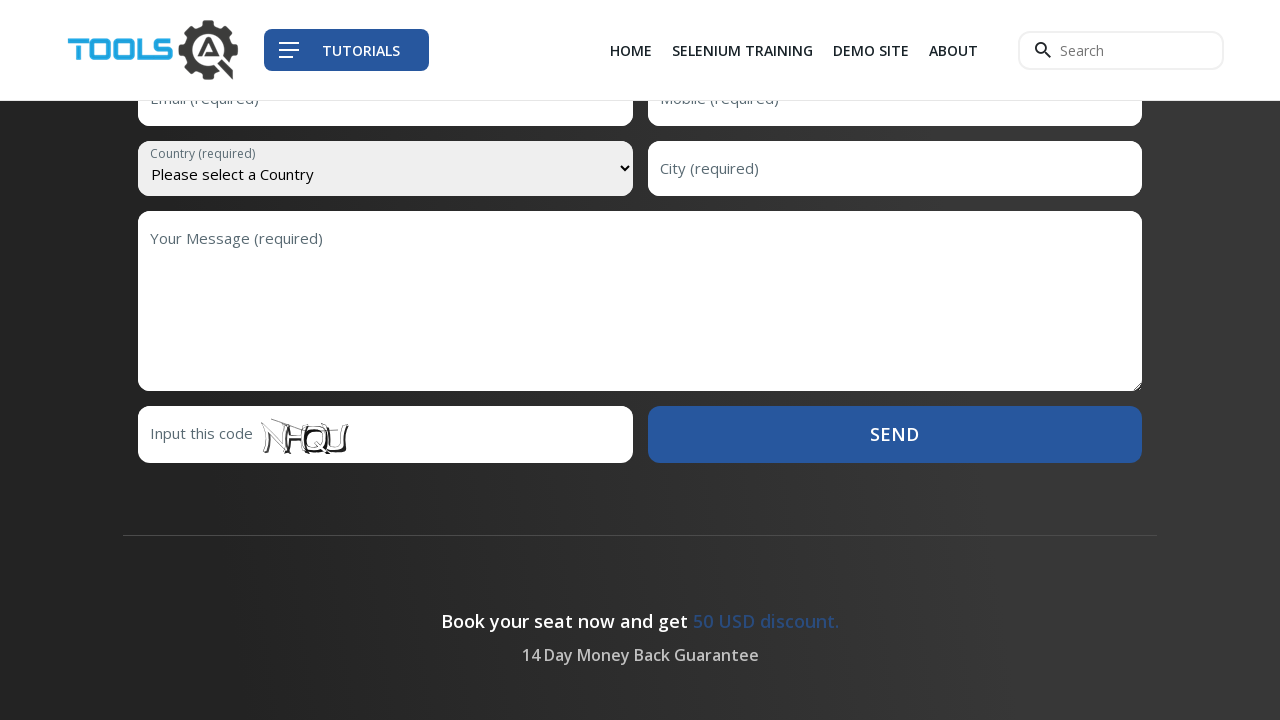

Navigated back to previous page
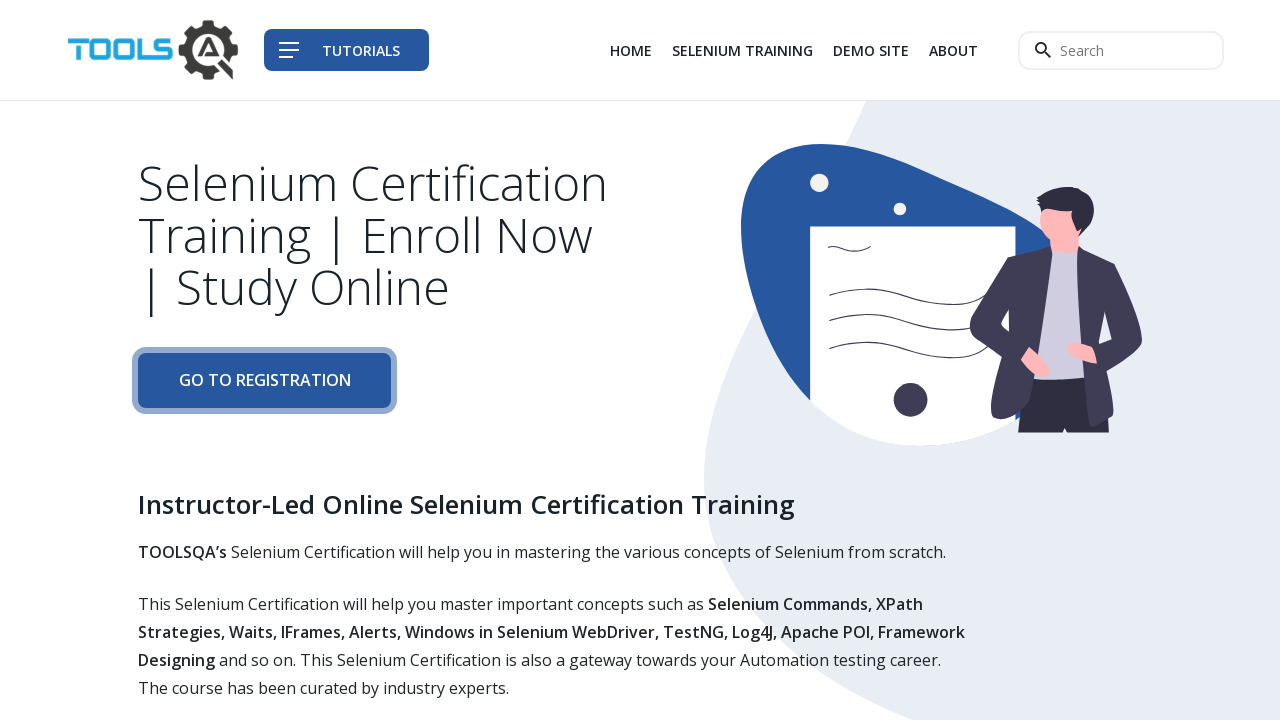

Navigated forward to next page
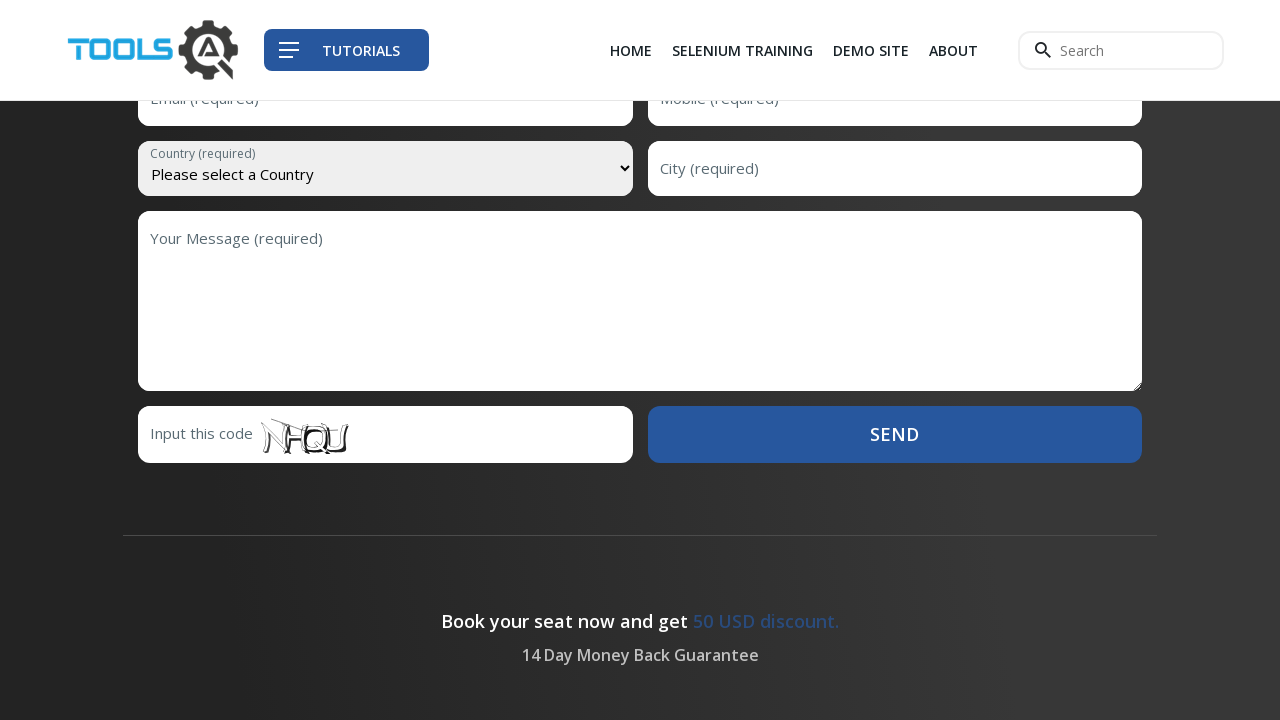

Navigated to starting URL https://www.toolsqa.com/selenium-training/
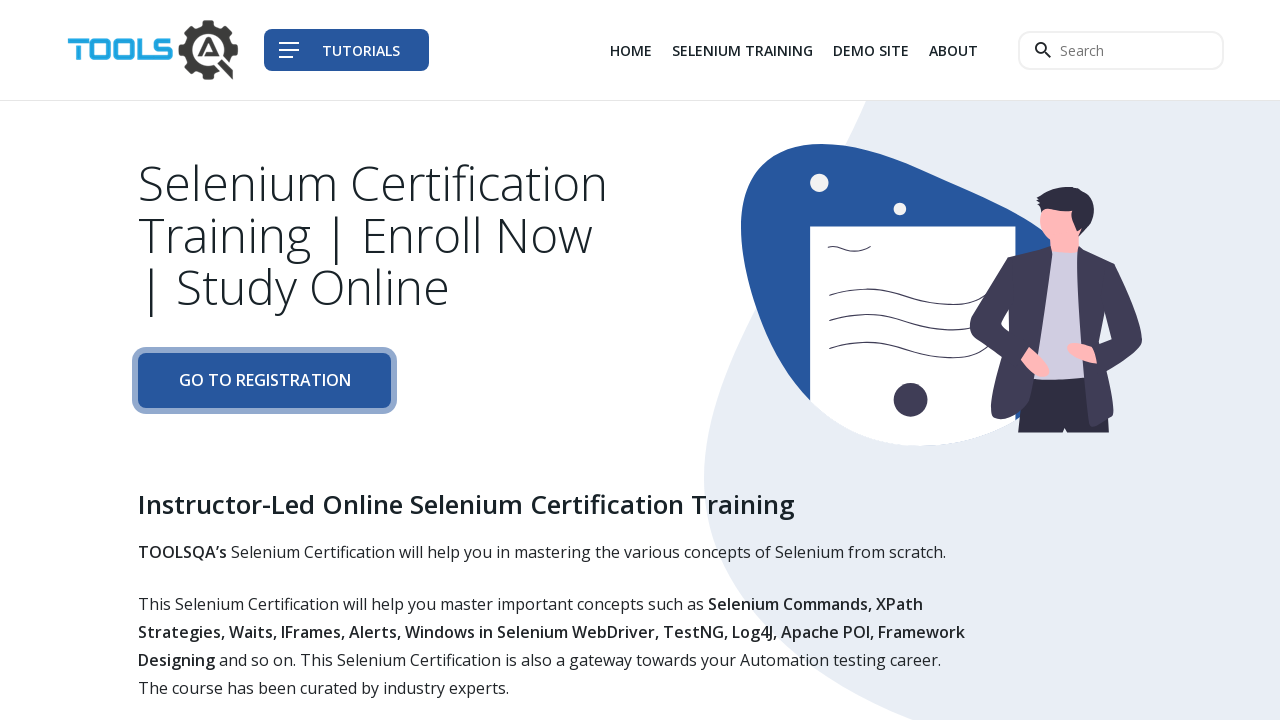

Refreshed the current page
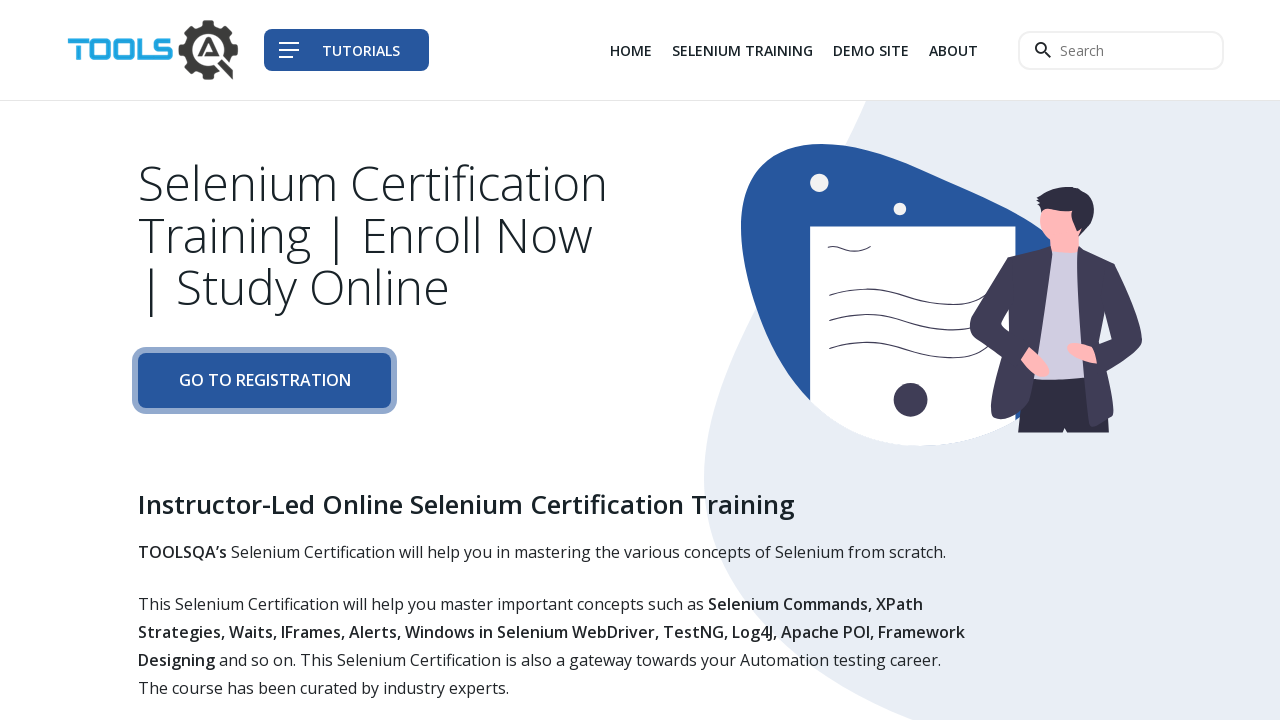

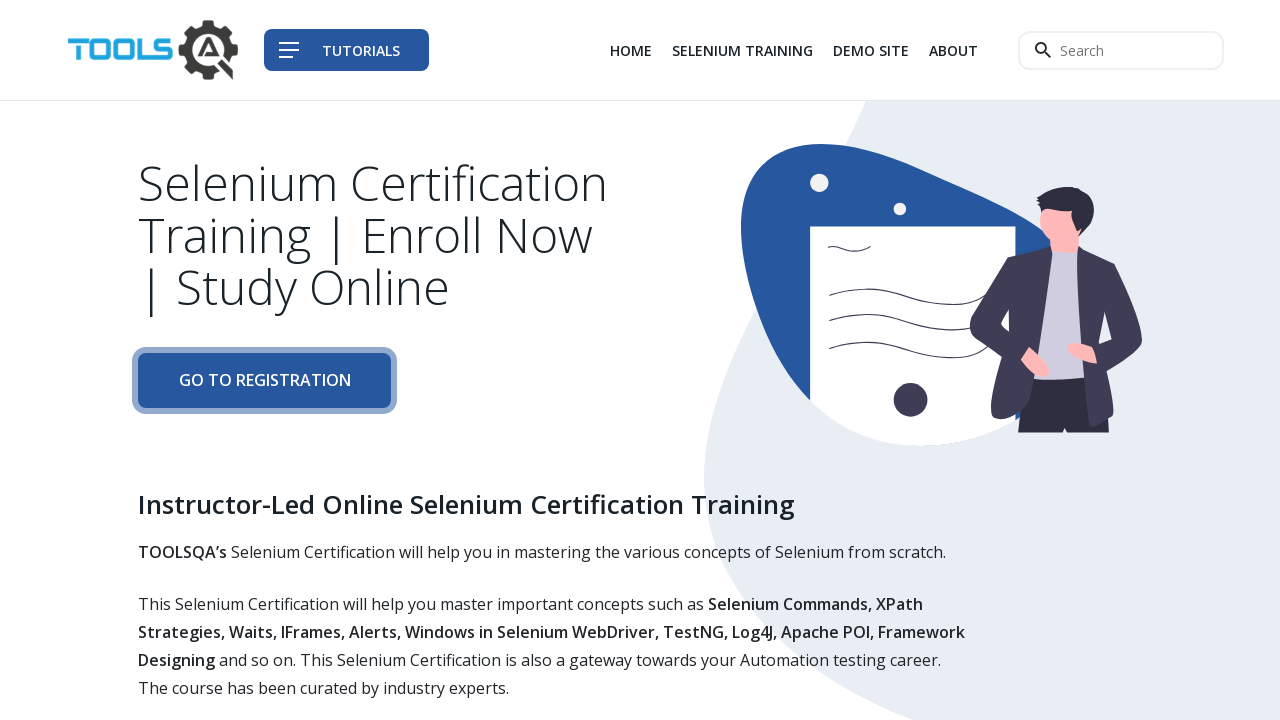